Tests JavaScript alert handling by triggering an alert popup and accepting it

Starting URL: https://the-internet.herokuapp.com/javascript_alerts

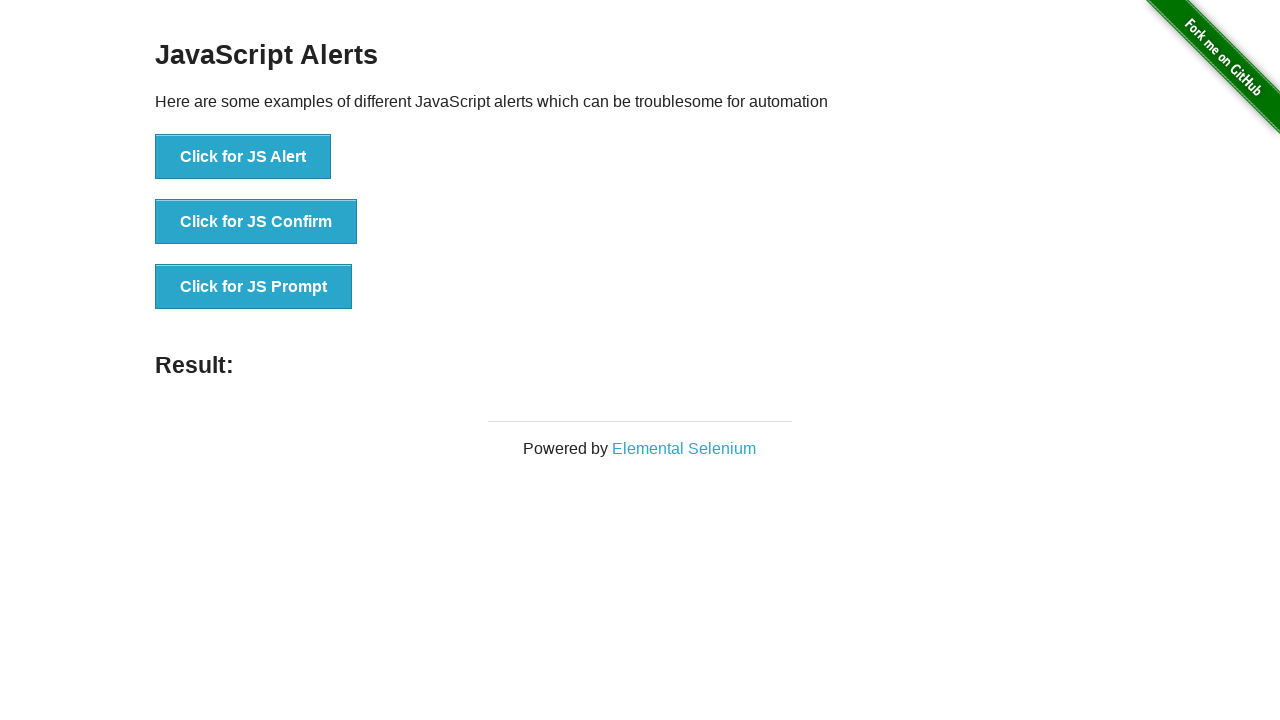

Clicked button to trigger JavaScript alert at (243, 157) on xpath=//button[contains(text(),'Click for JS Alert')]
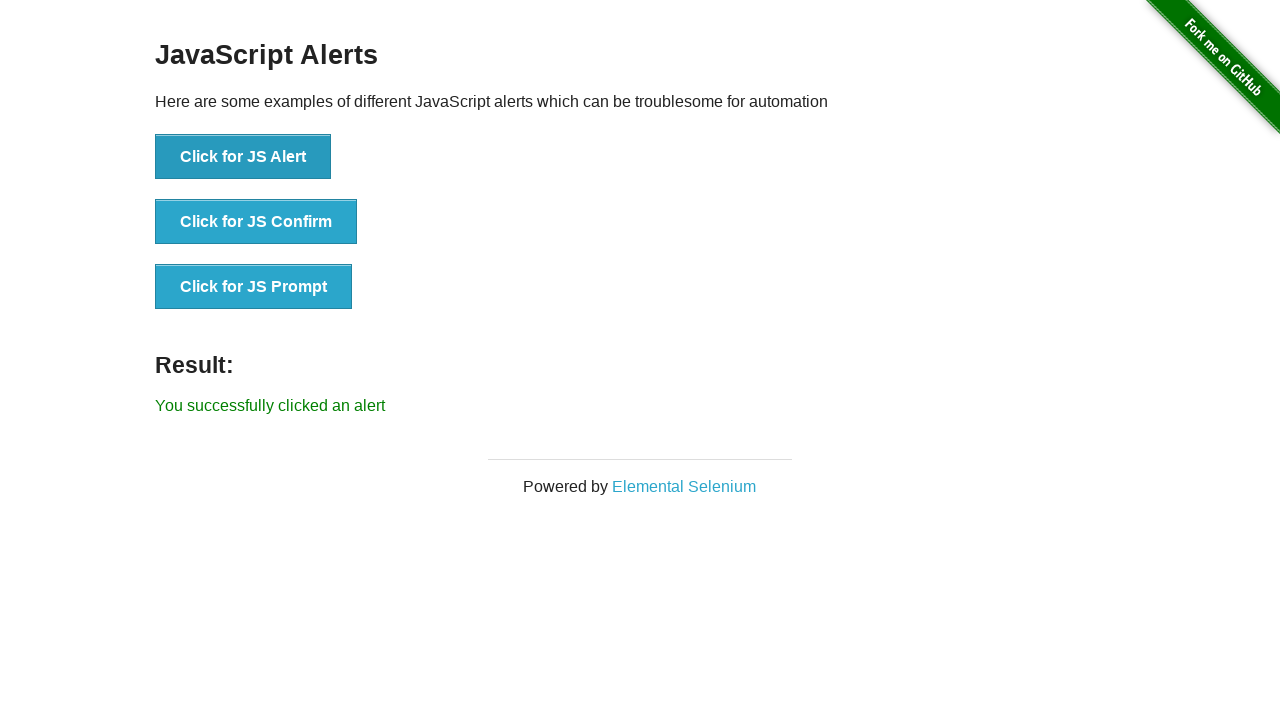

Set up dialog handler to accept alerts
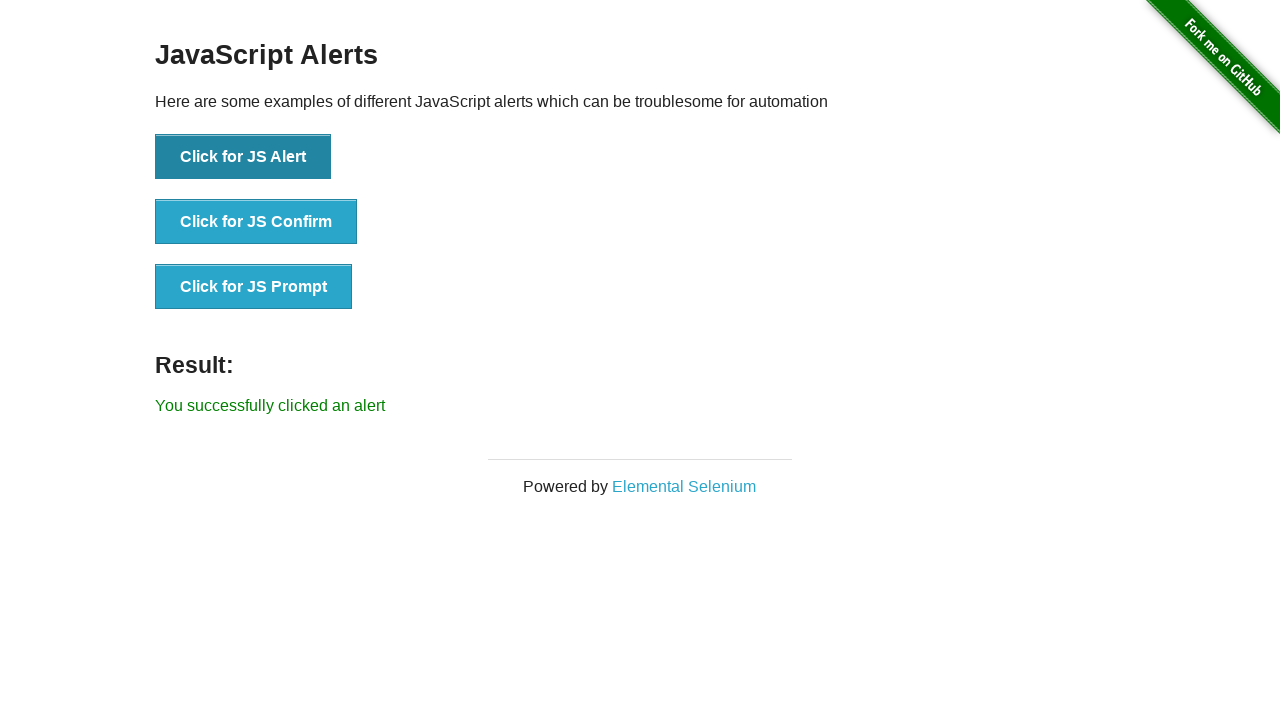

Clicked button again to trigger and verify alert handling at (243, 157) on xpath=//button[contains(text(),'Click for JS Alert')]
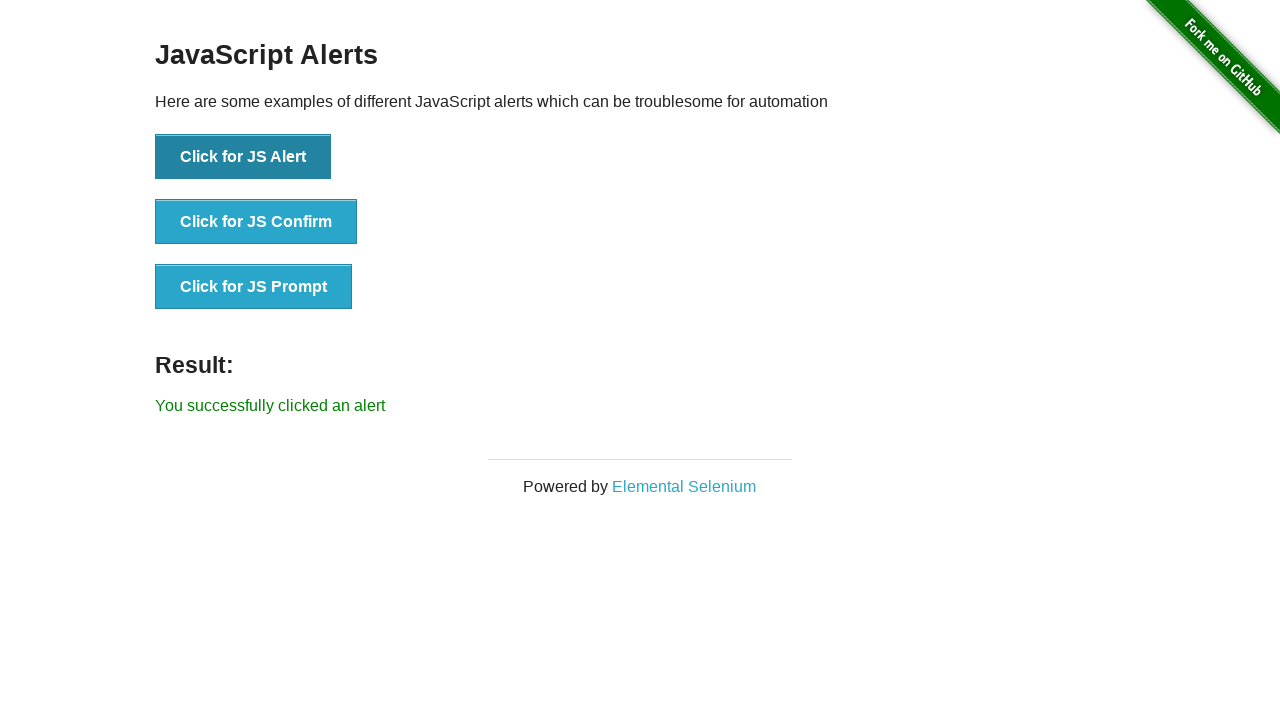

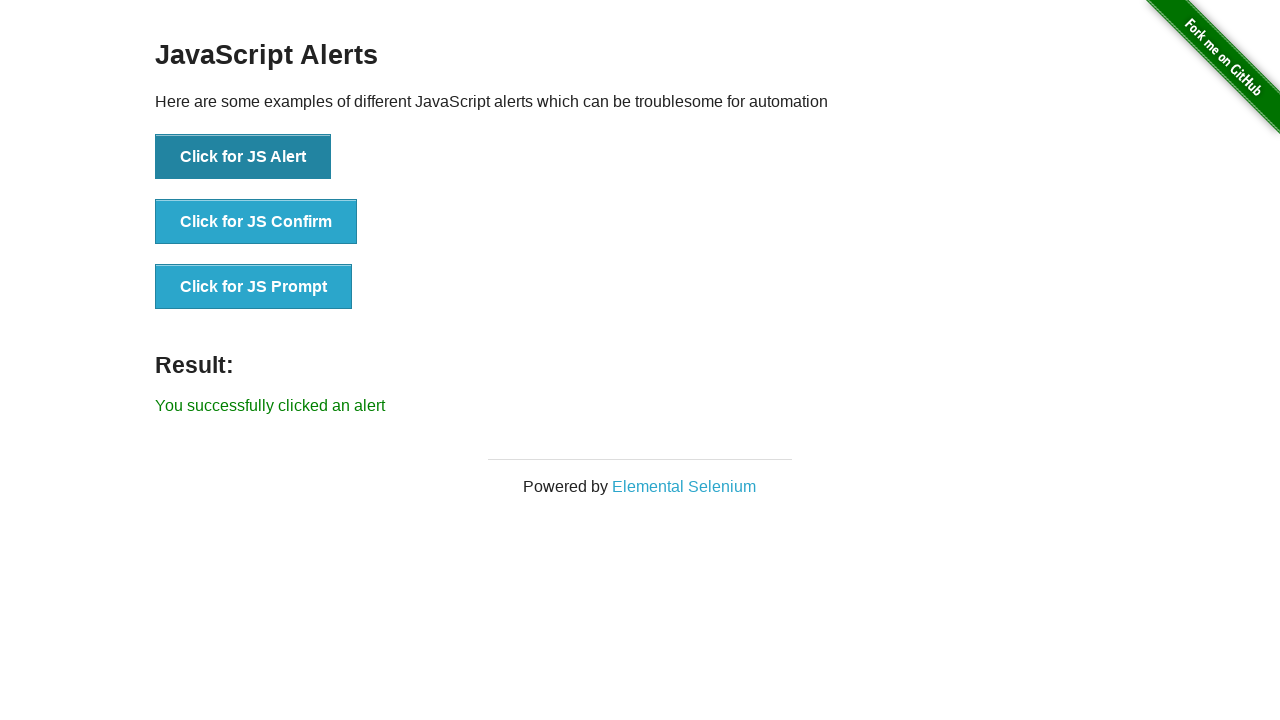